Navigates through a paginated data table by clicking the "next" button to move through 10 pages of content, verifying the table and pagination functionality.

Starting URL: https://datawrapper.dwcdn.net/en9ux/1/

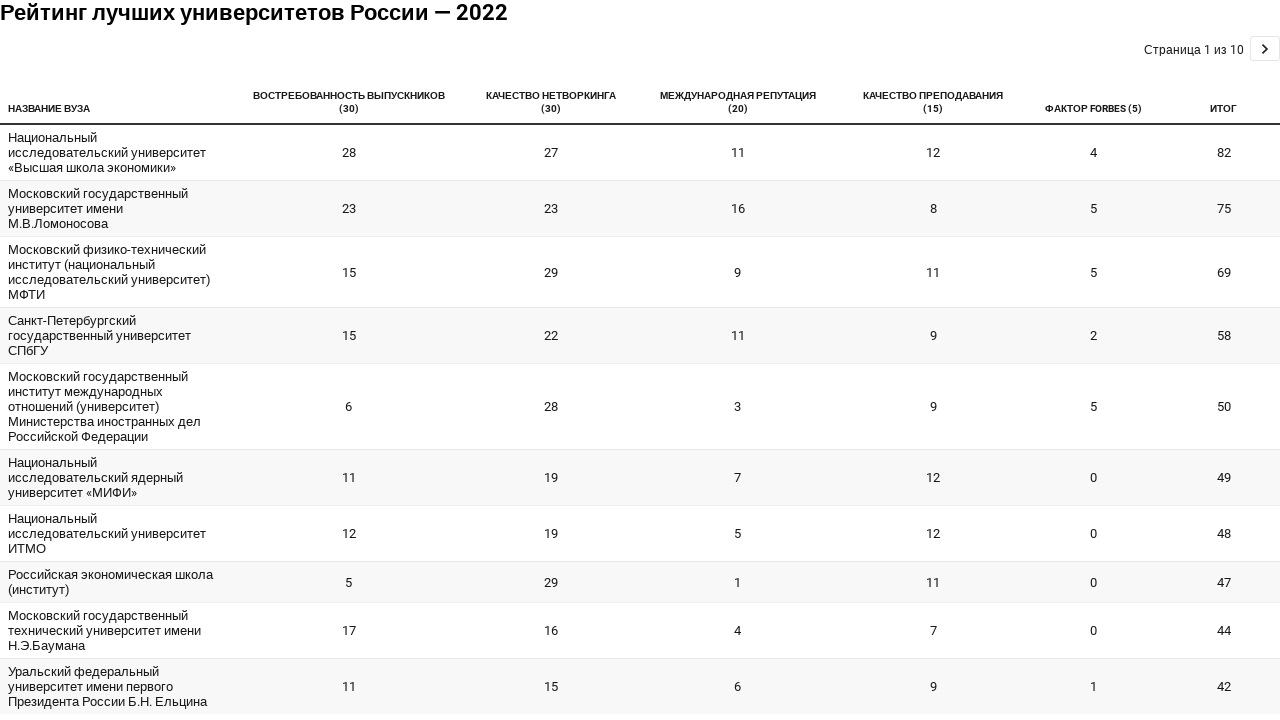

Waited for table to load
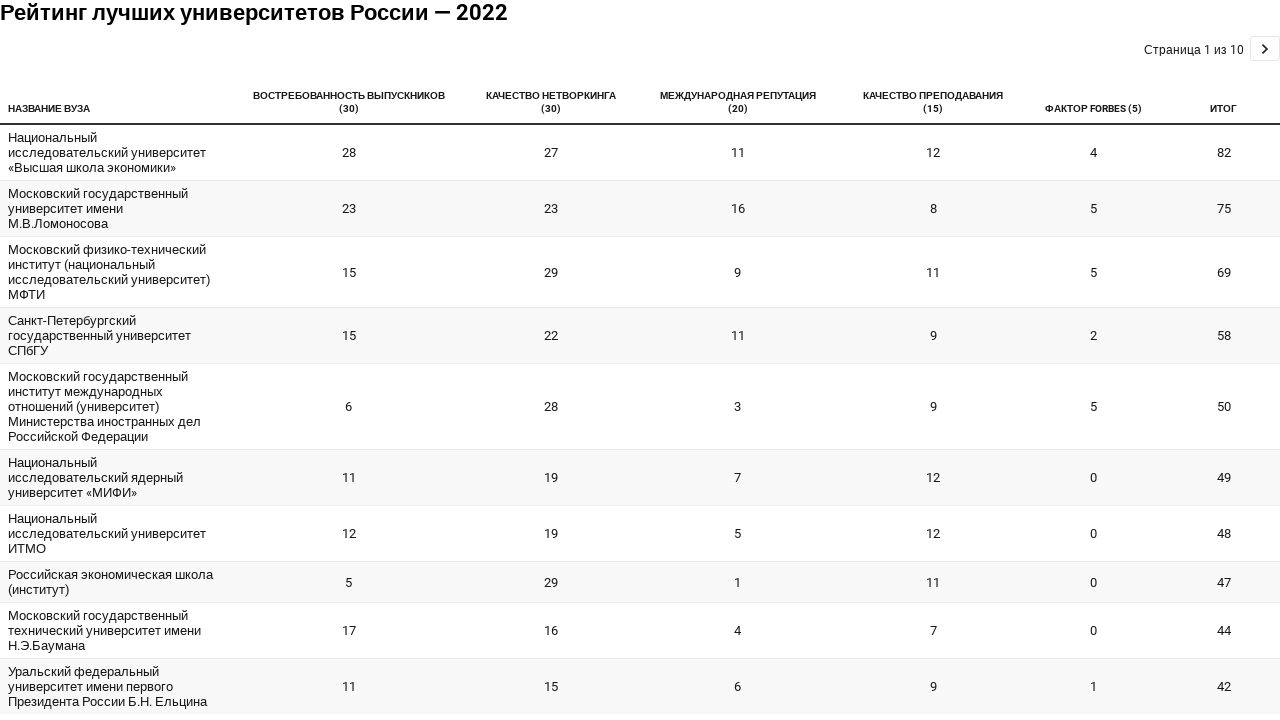

Verified table content is visible
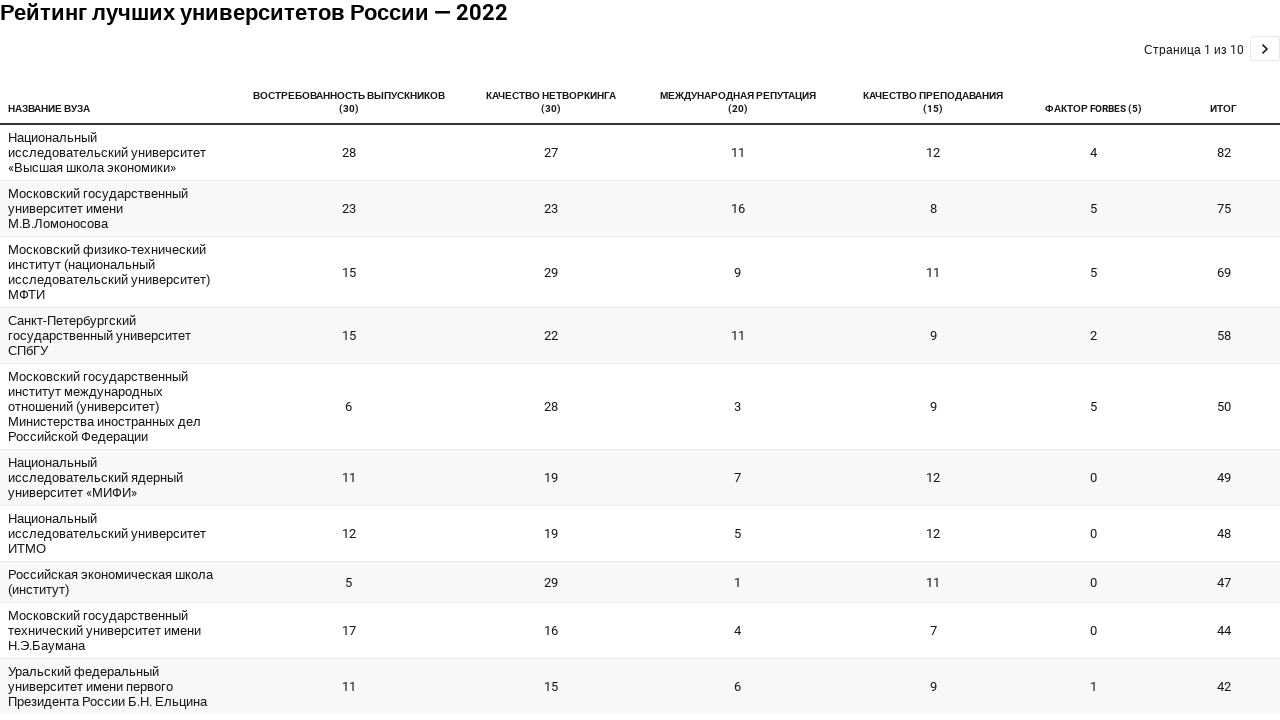

Clicked next button to navigate to page 2 at (1265, 48) on .next.svelte-1ya2siw
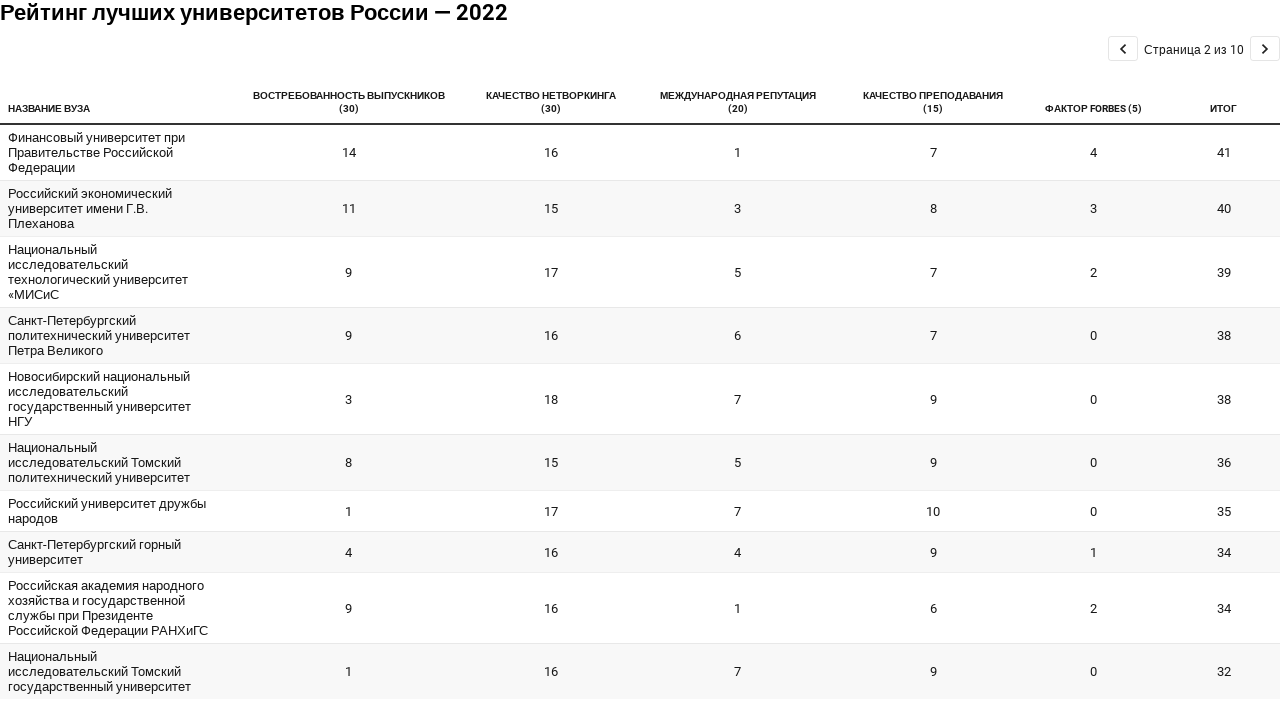

Waited for page transition to complete
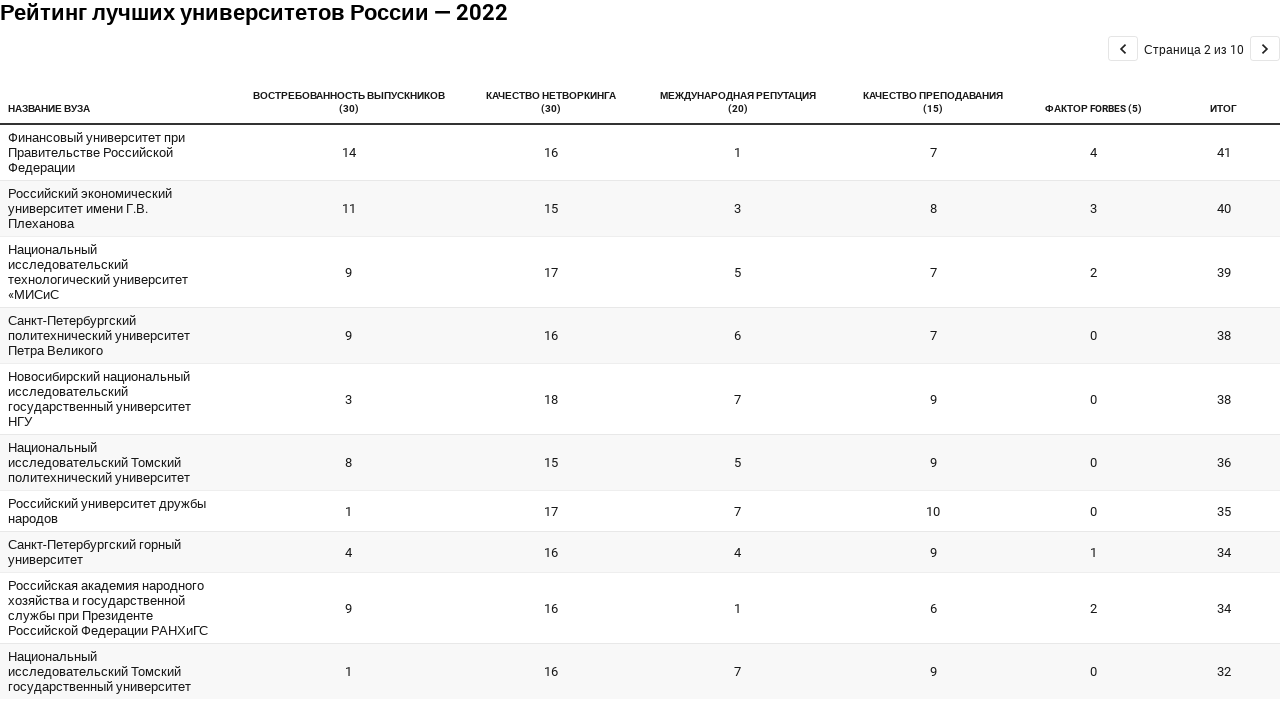

Verified table content is visible
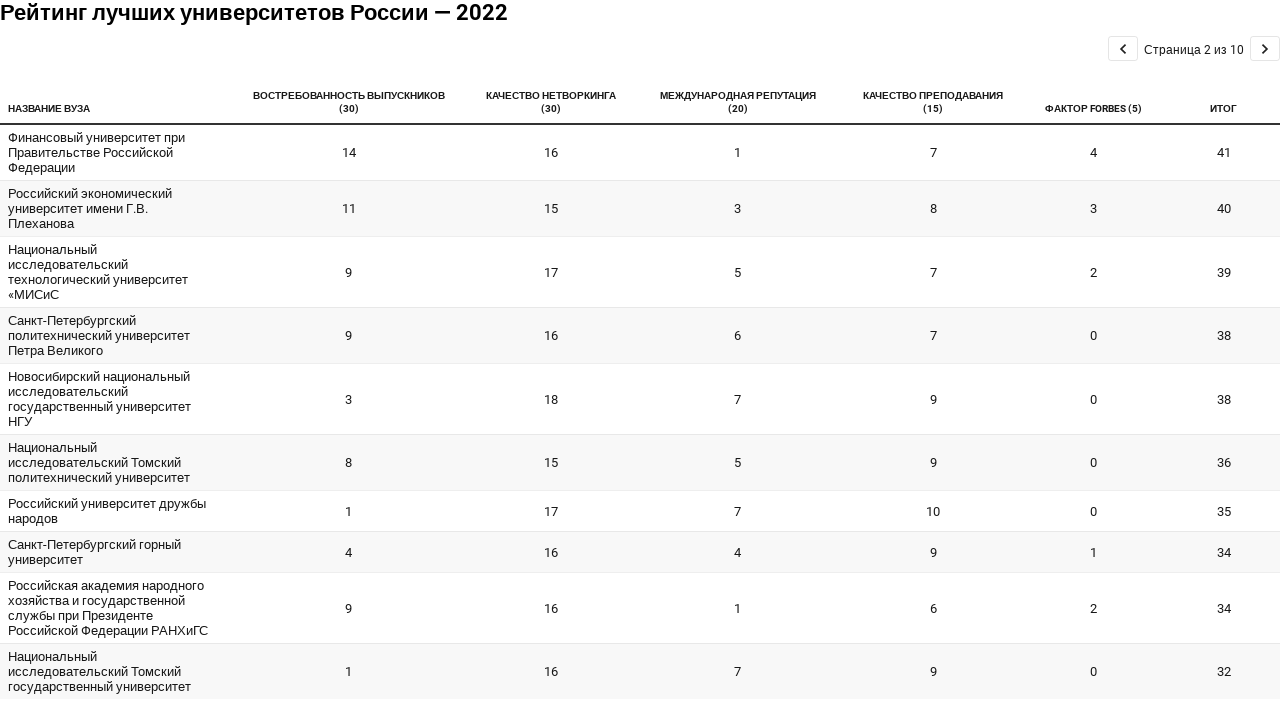

Clicked next button to navigate to page 3 at (1265, 48) on .next.svelte-1ya2siw
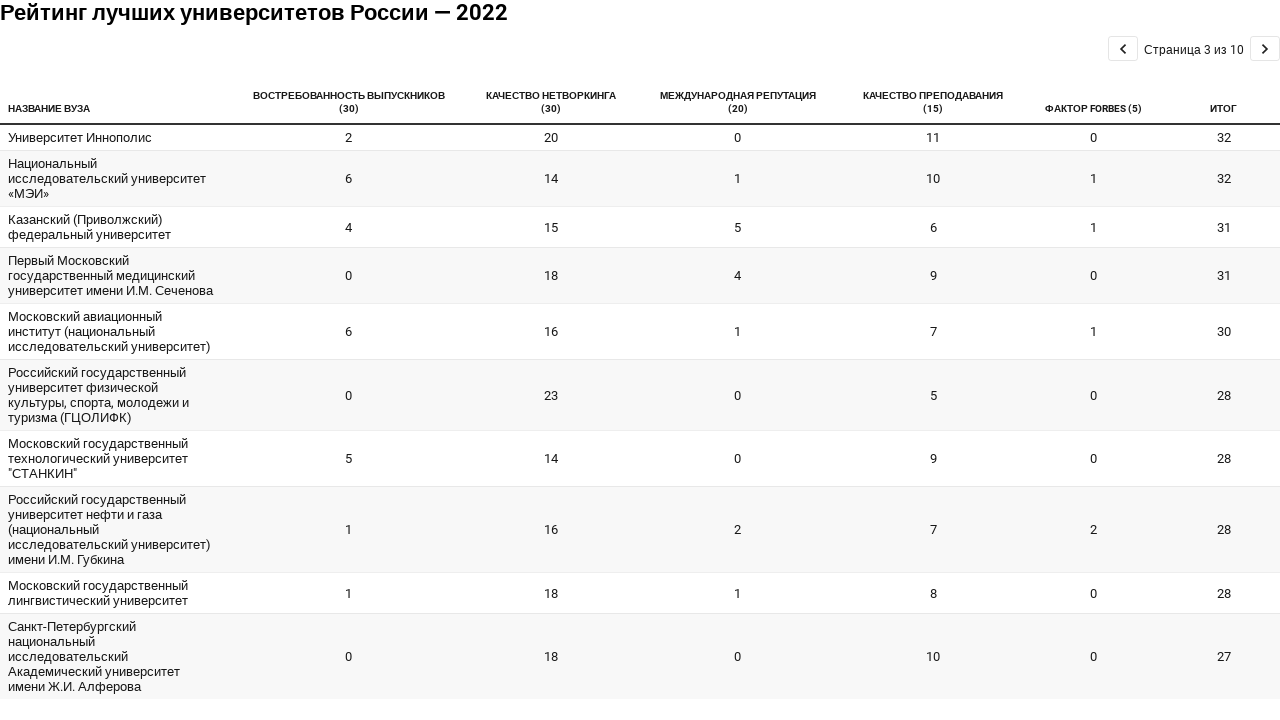

Waited for page transition to complete
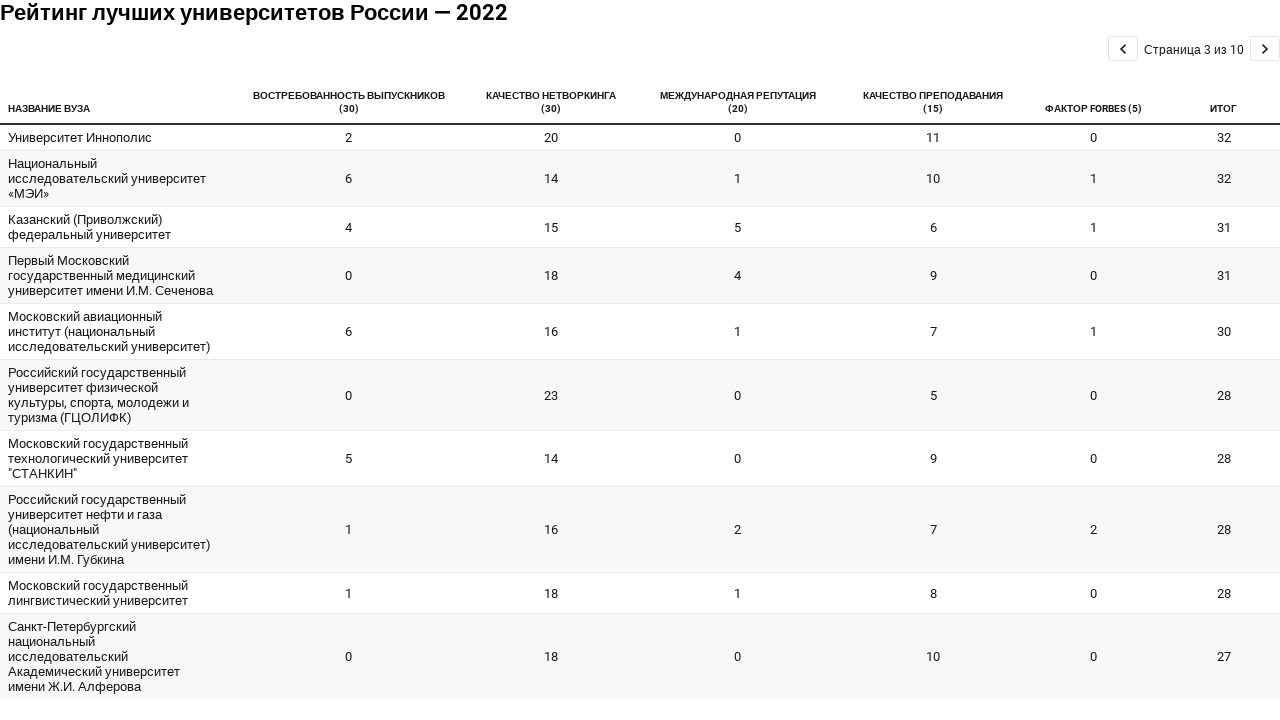

Verified table content is visible
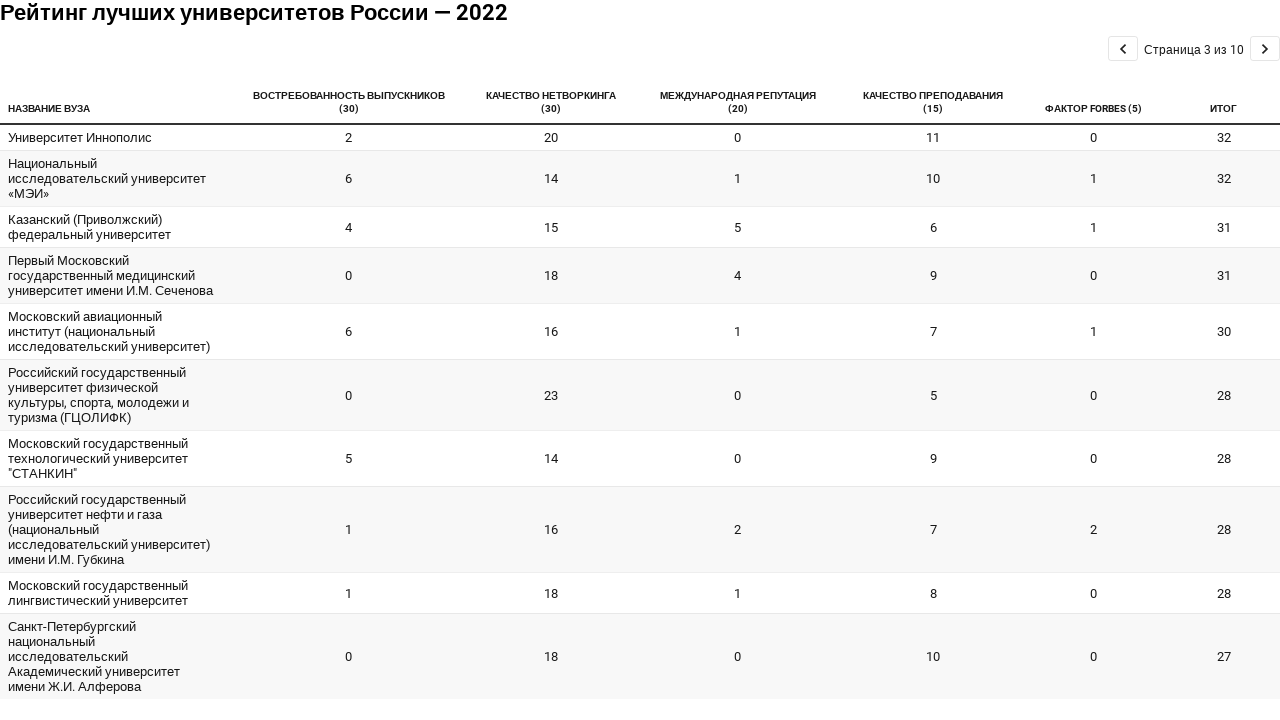

Clicked next button to navigate to page 4 at (1265, 48) on .next.svelte-1ya2siw
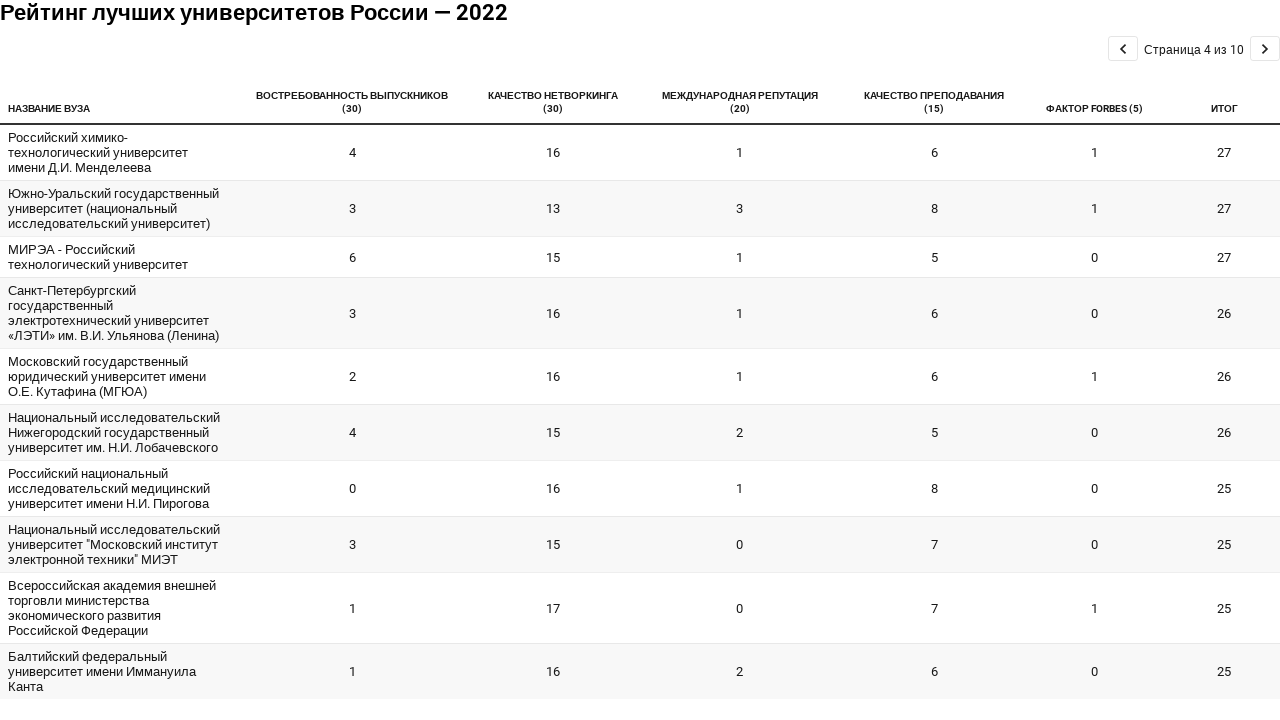

Waited for page transition to complete
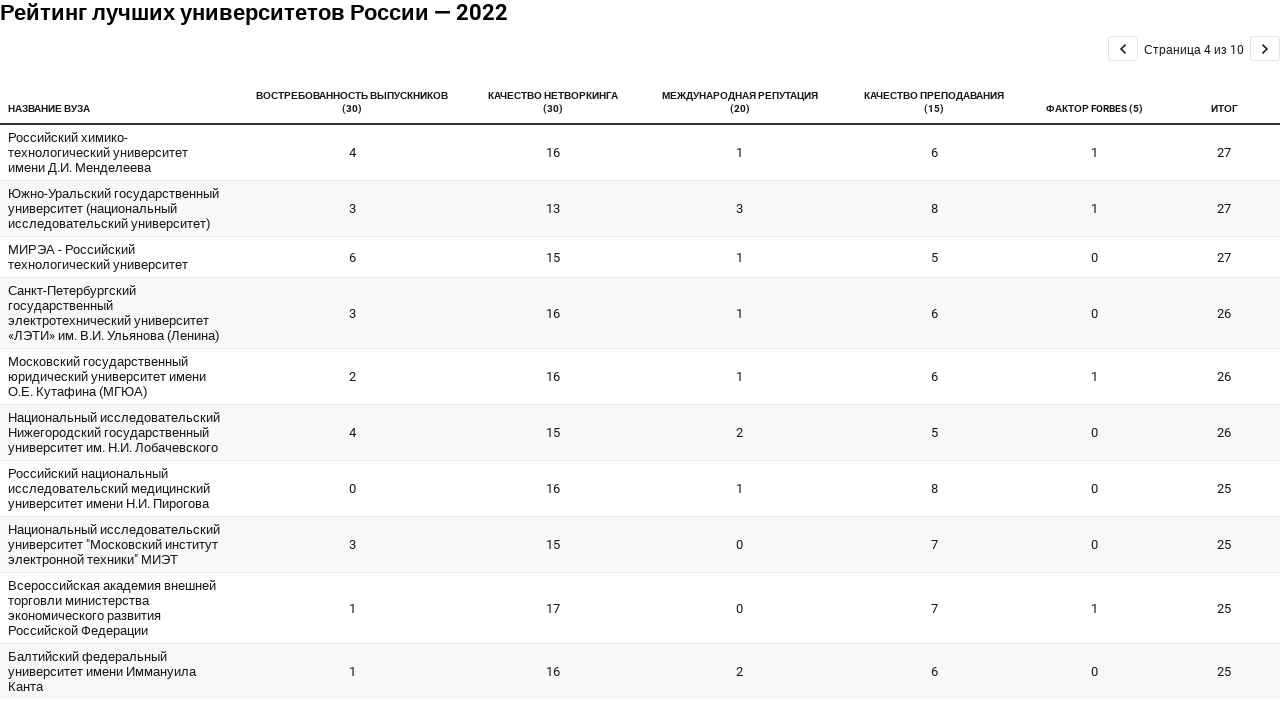

Verified table content is visible
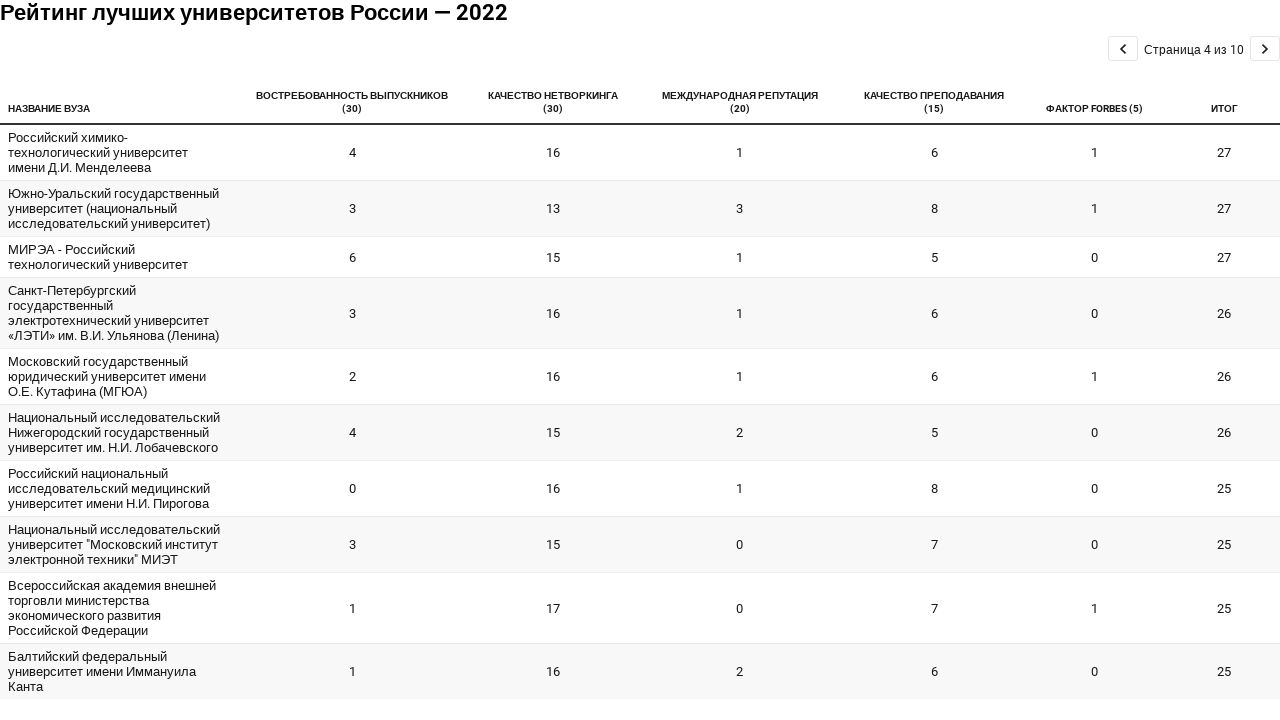

Clicked next button to navigate to page 5 at (1265, 48) on .next.svelte-1ya2siw
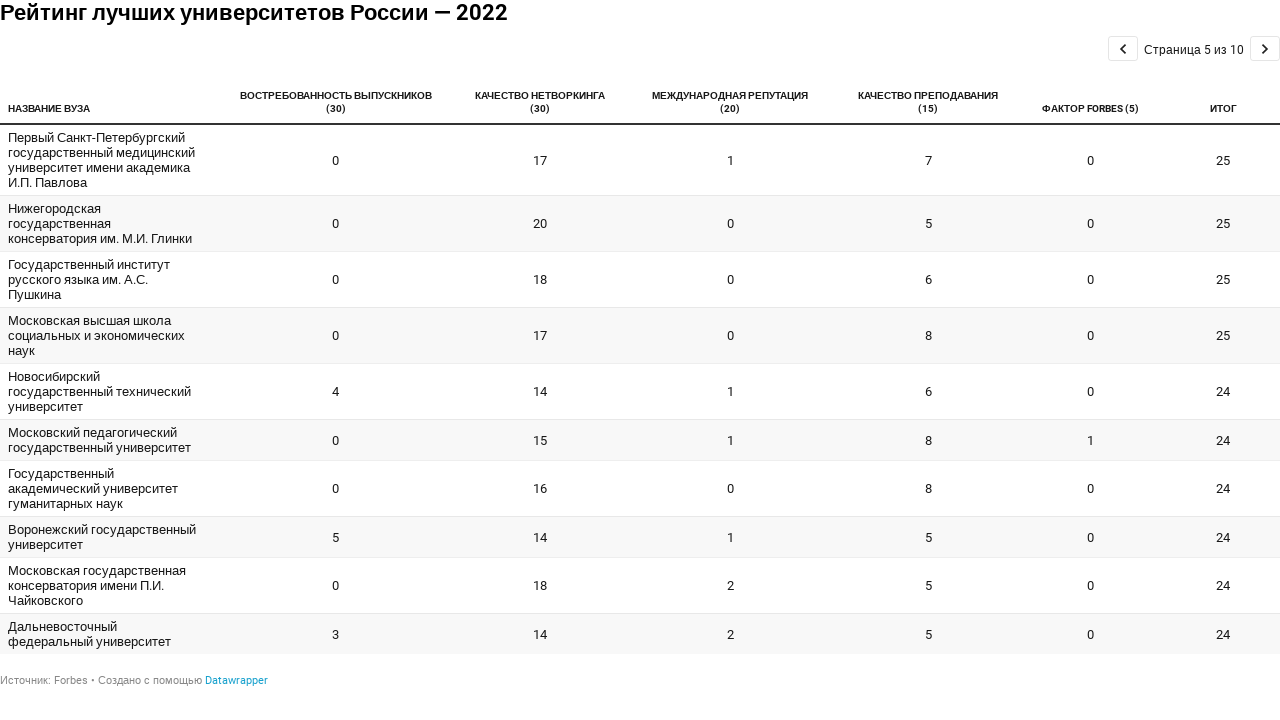

Waited for page transition to complete
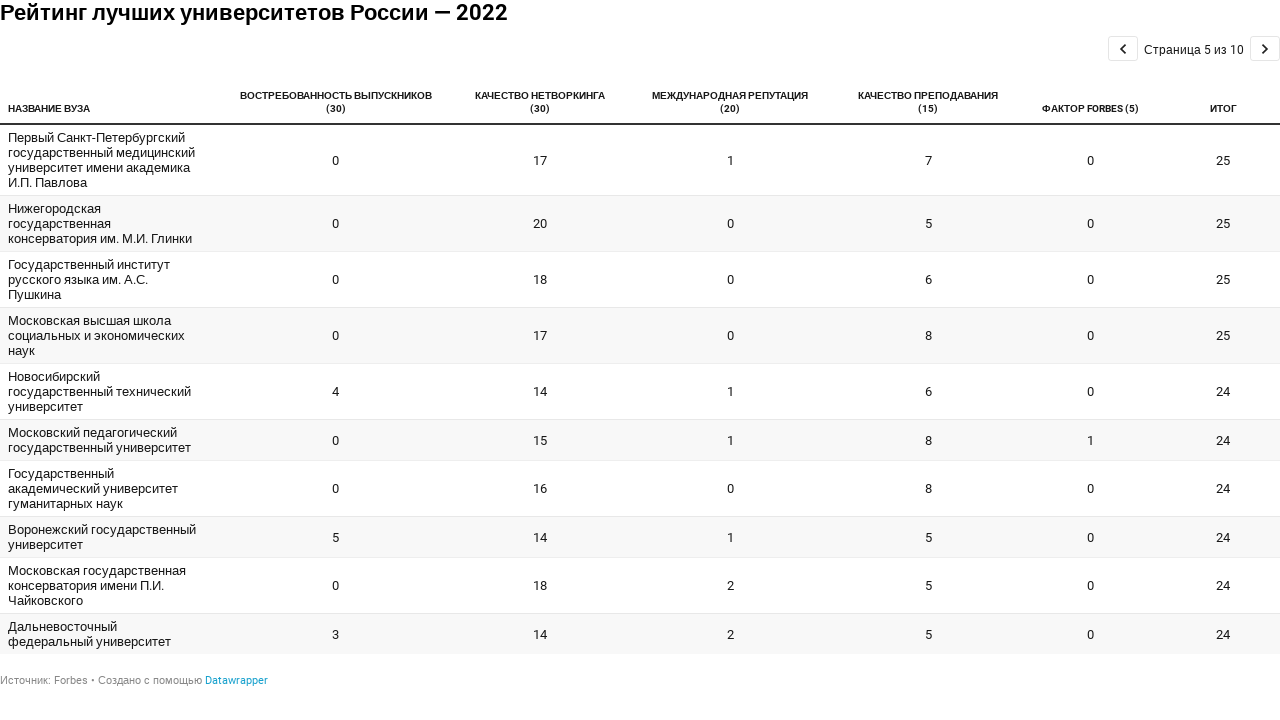

Verified table content is visible
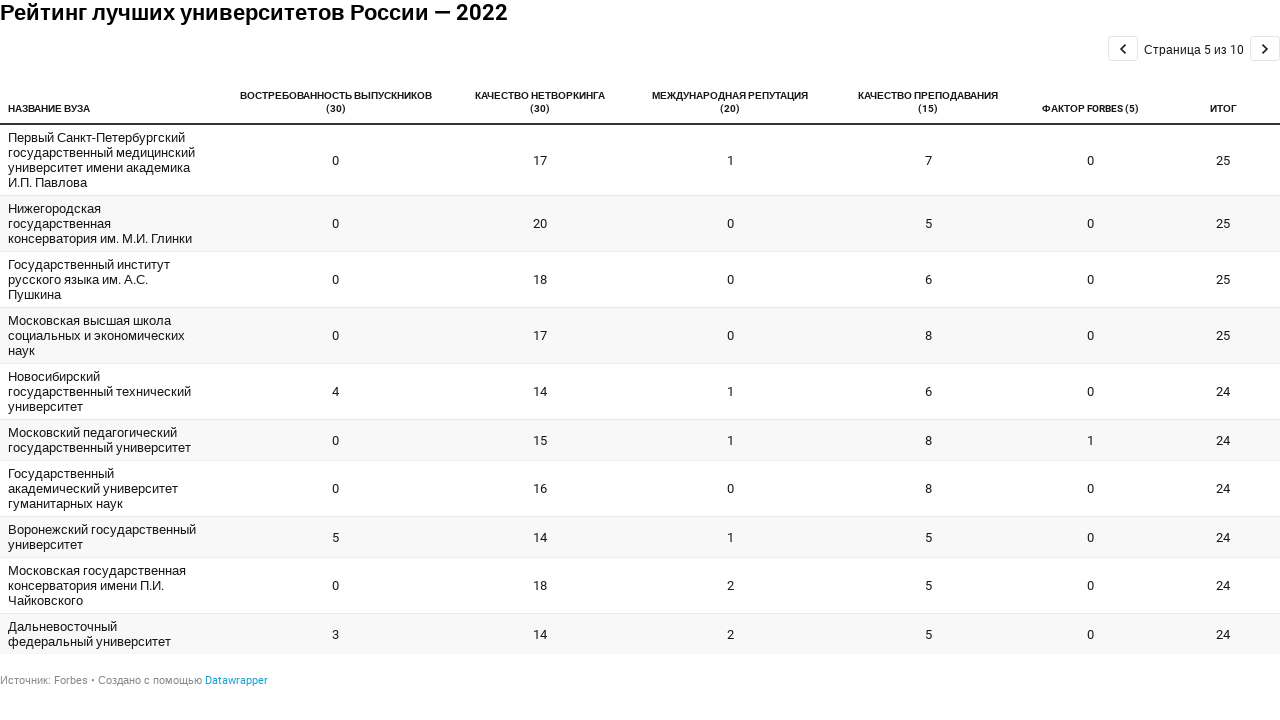

Clicked next button to navigate to page 6 at (1265, 48) on .next.svelte-1ya2siw
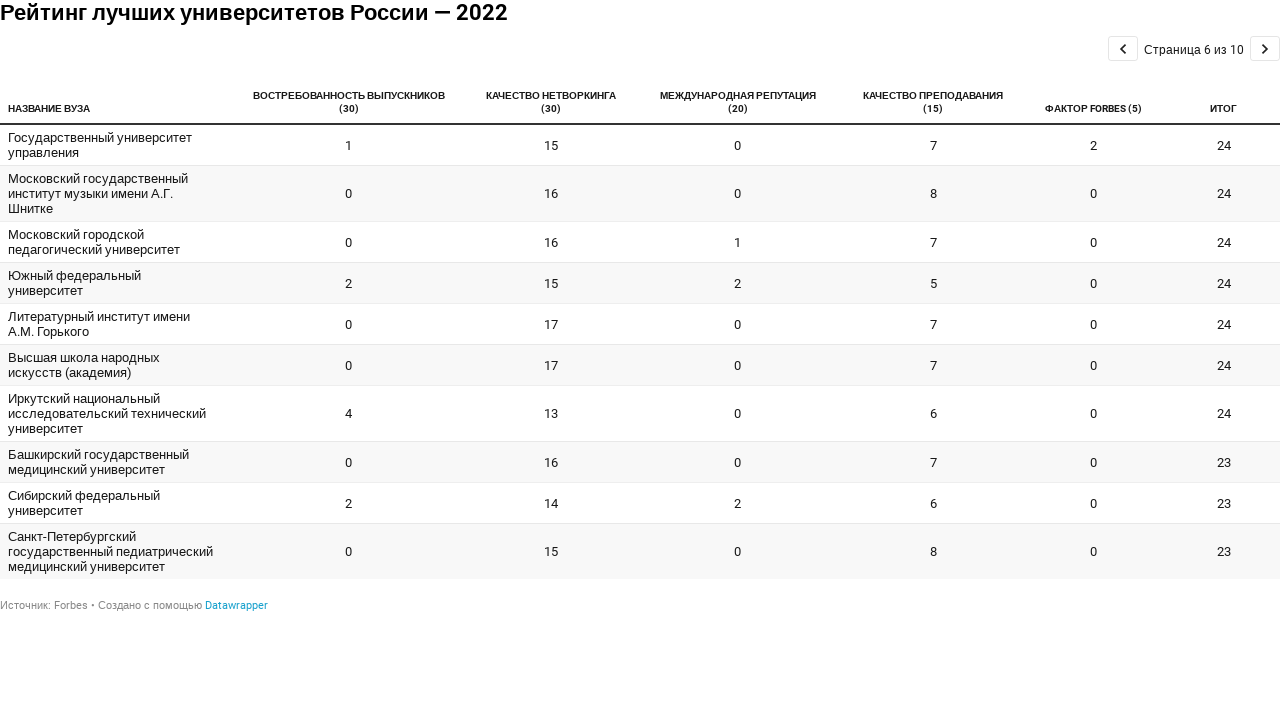

Waited for page transition to complete
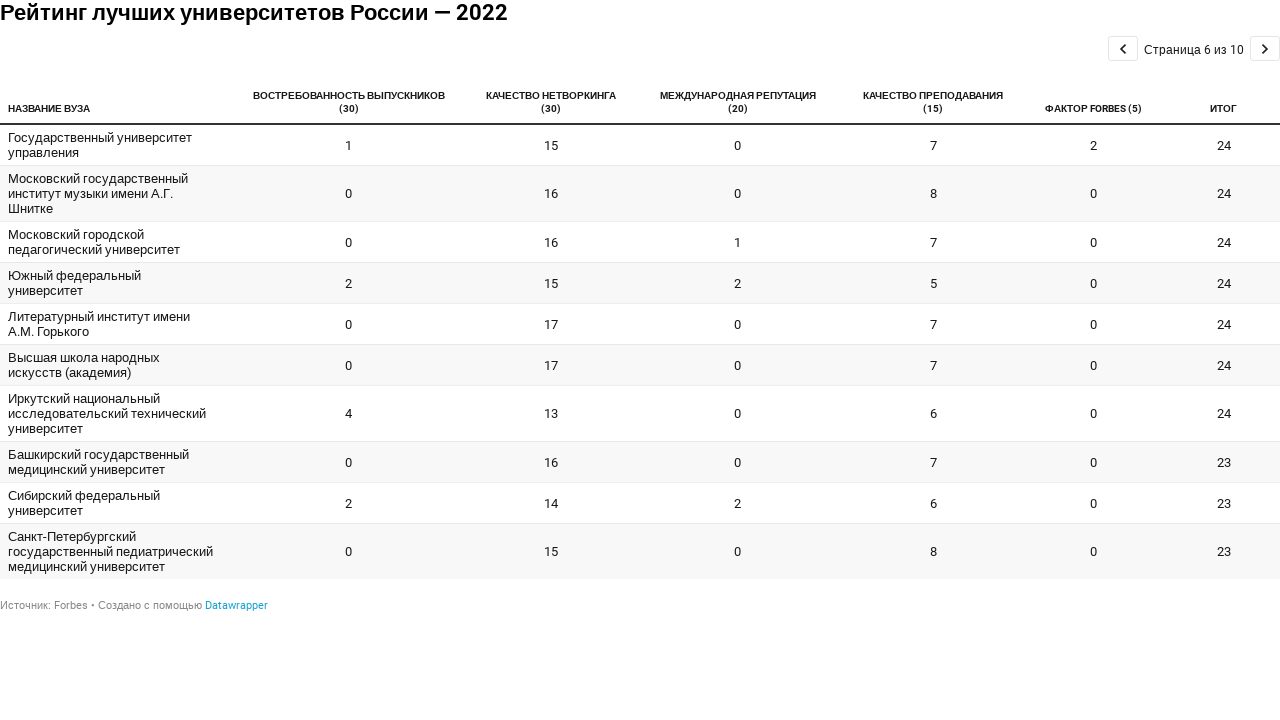

Verified table content is visible
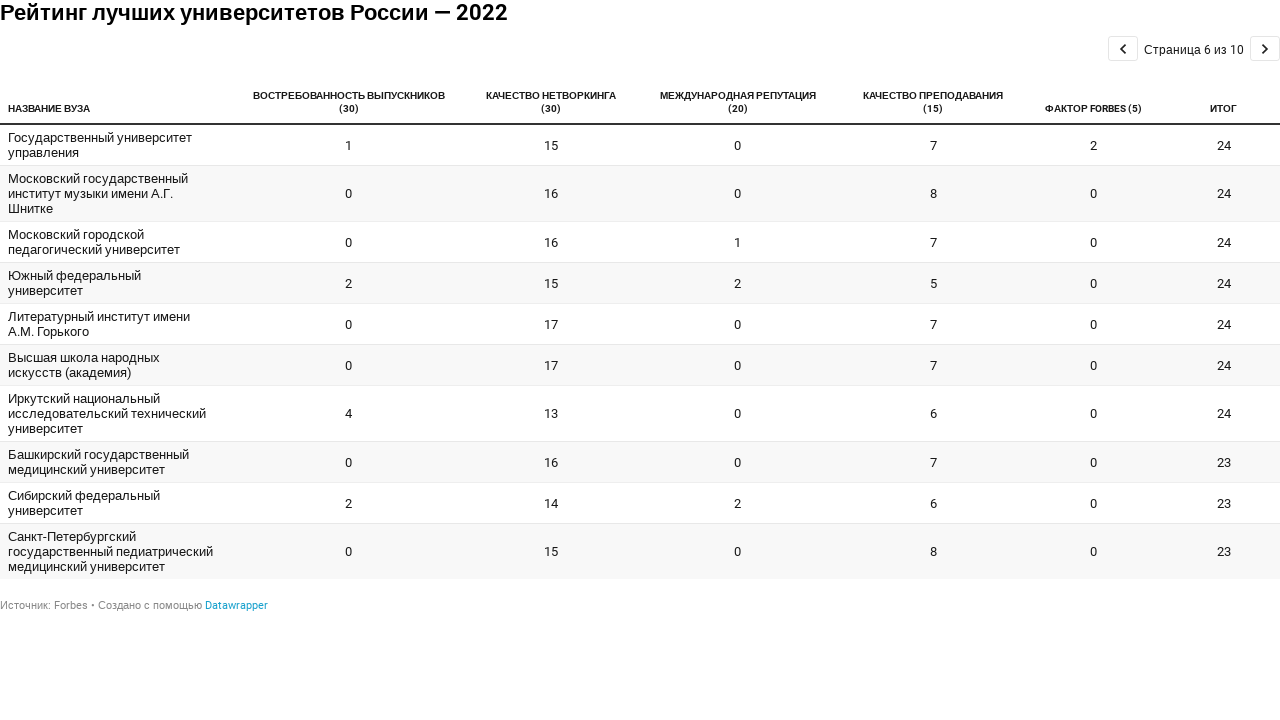

Clicked next button to navigate to page 7 at (1265, 48) on .next.svelte-1ya2siw
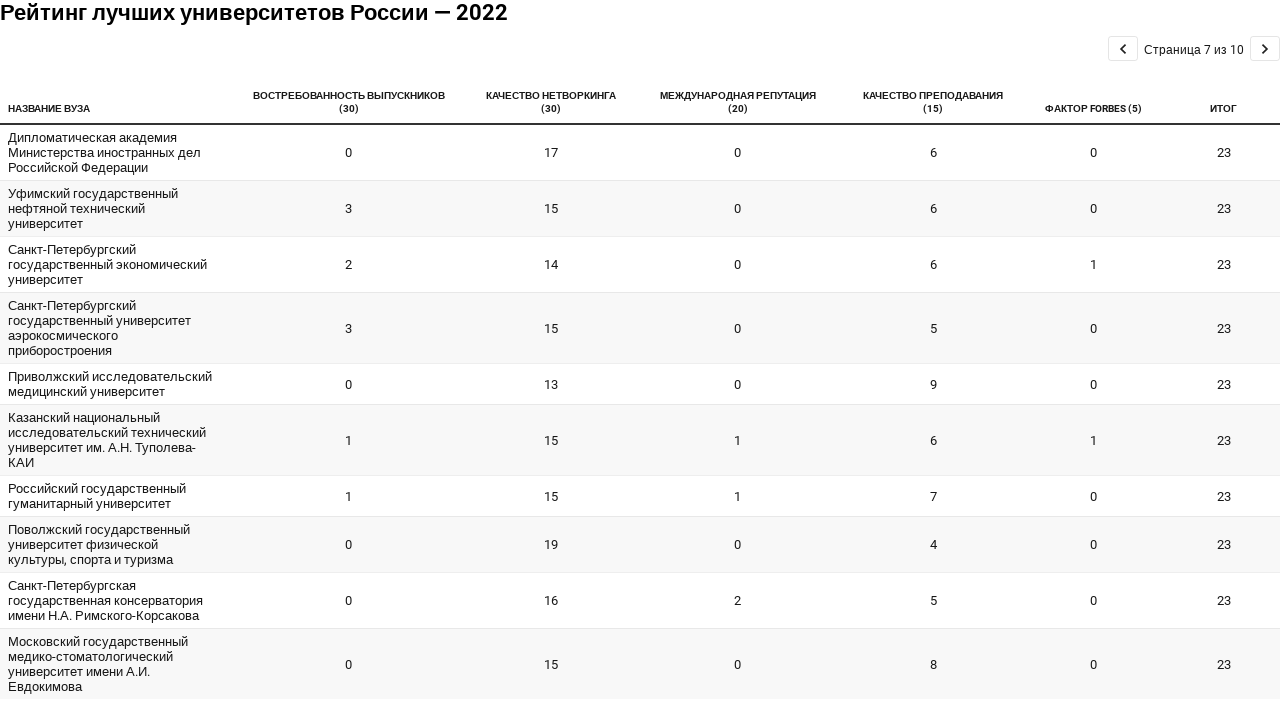

Waited for page transition to complete
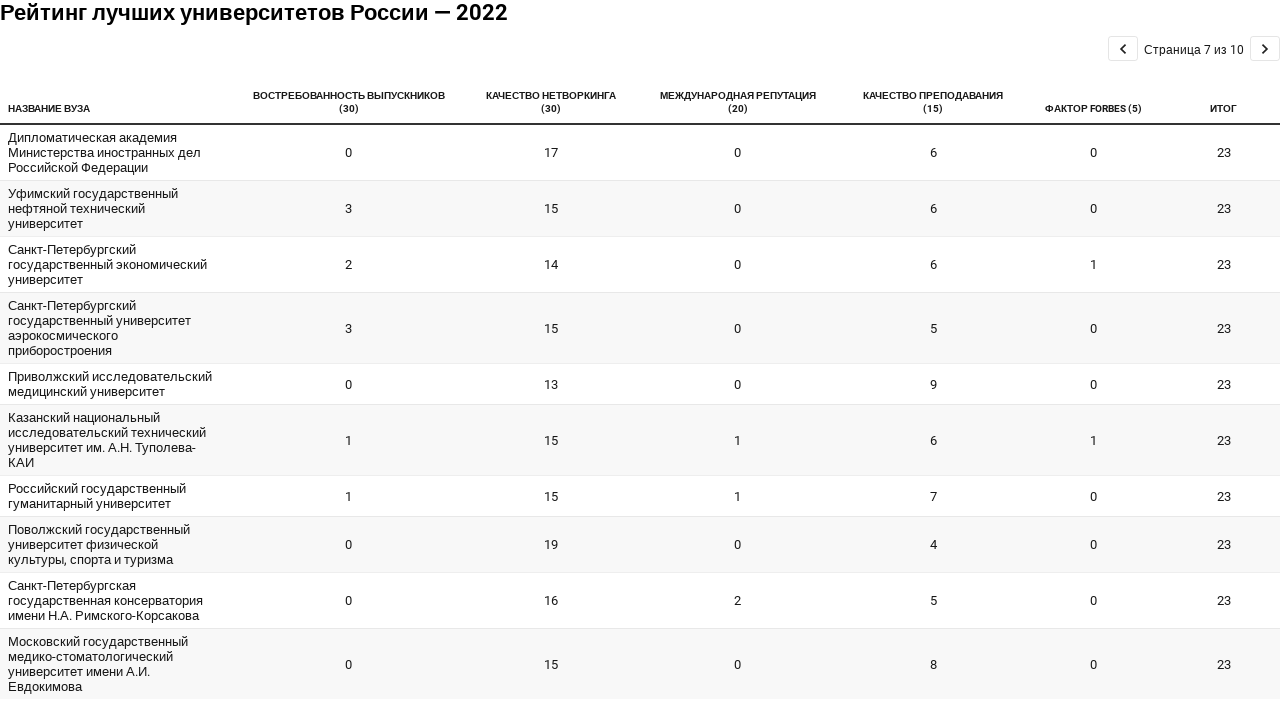

Verified table content is visible
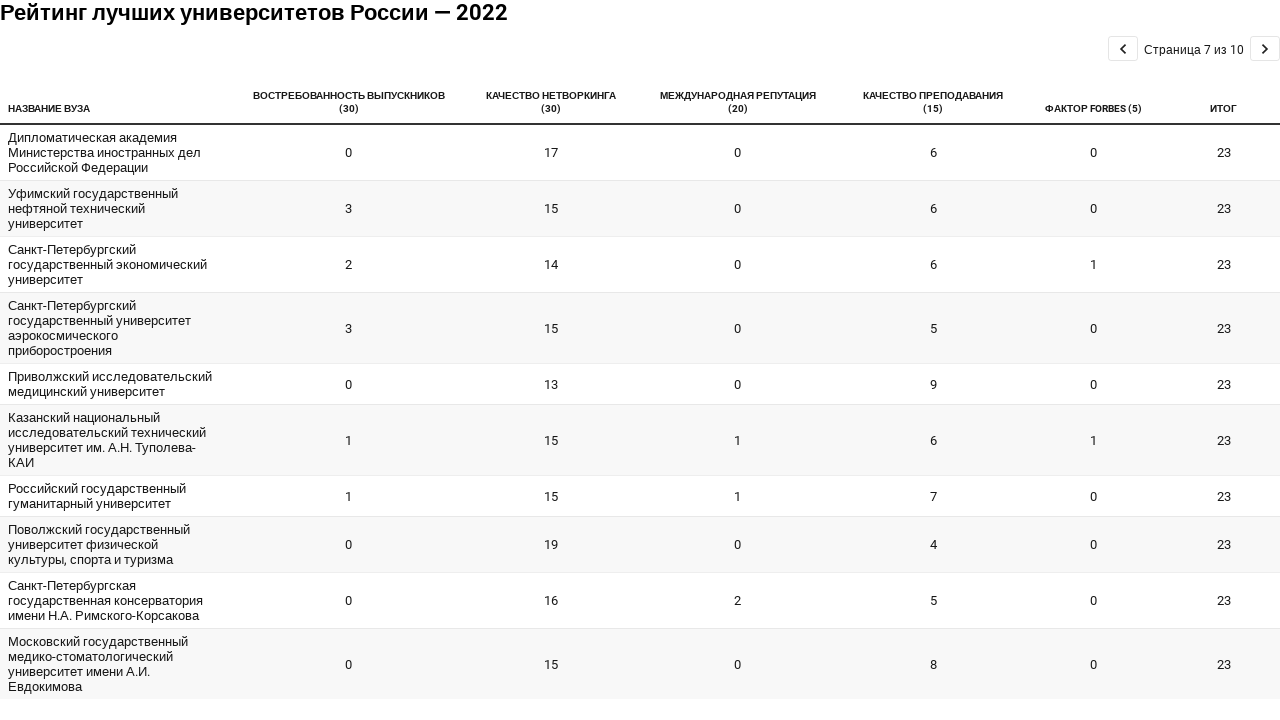

Clicked next button to navigate to page 8 at (1265, 48) on .next.svelte-1ya2siw
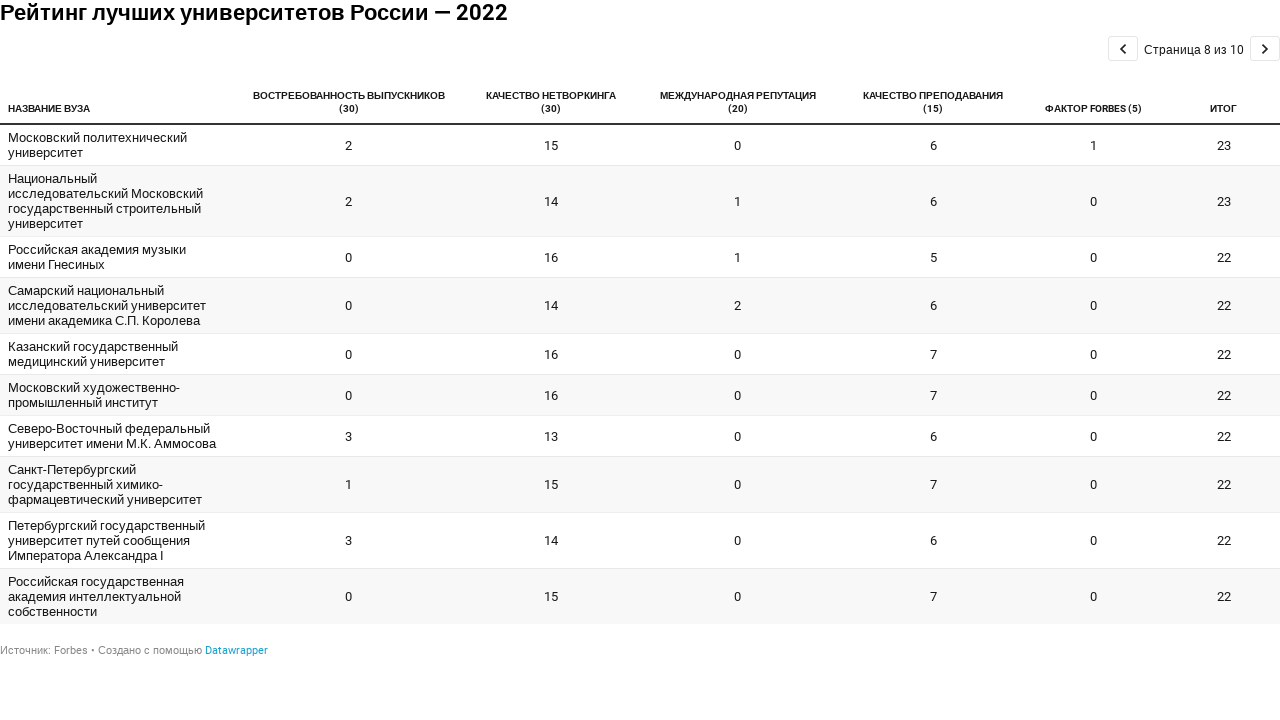

Waited for page transition to complete
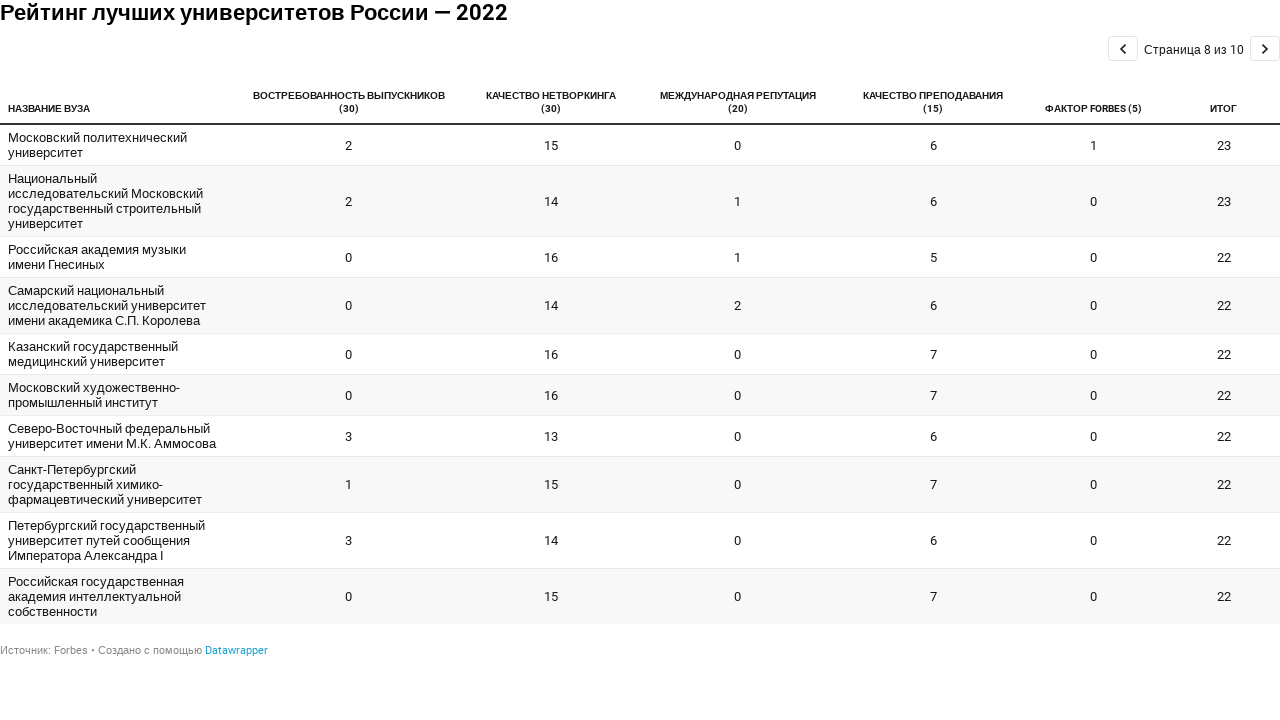

Verified table content is visible
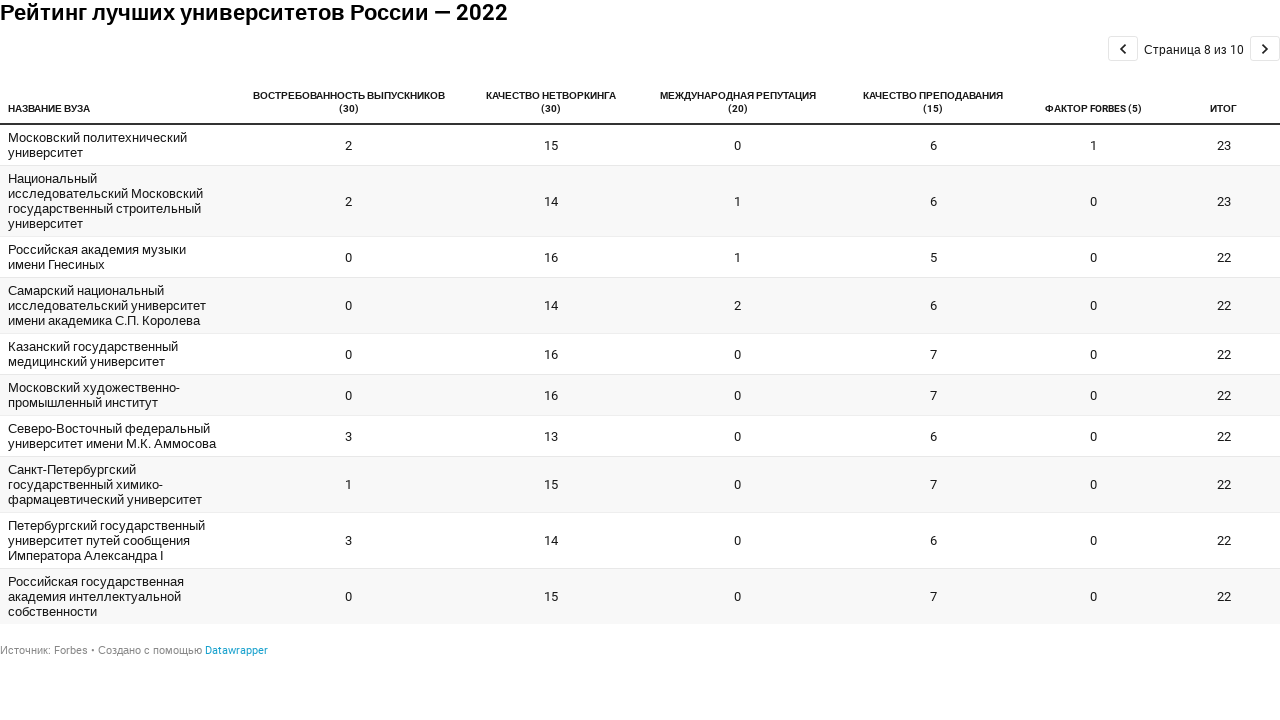

Clicked next button to navigate to page 9 at (1265, 48) on .next.svelte-1ya2siw
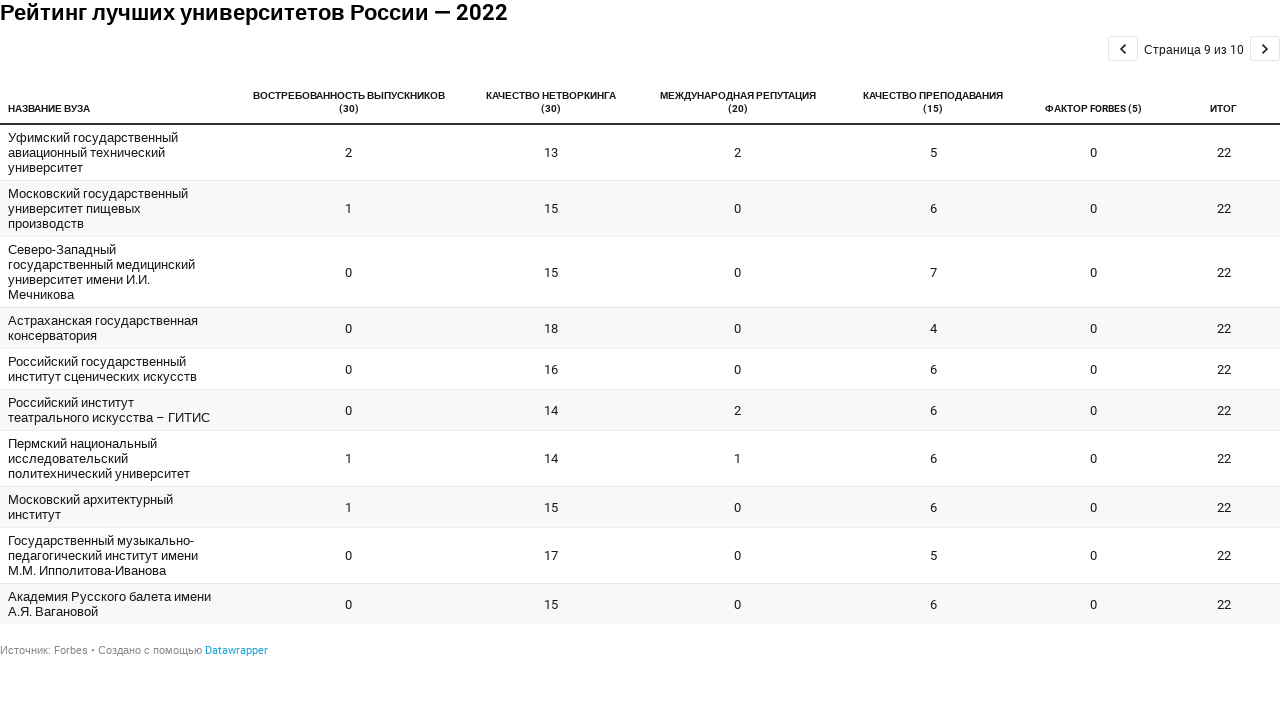

Waited for page transition to complete
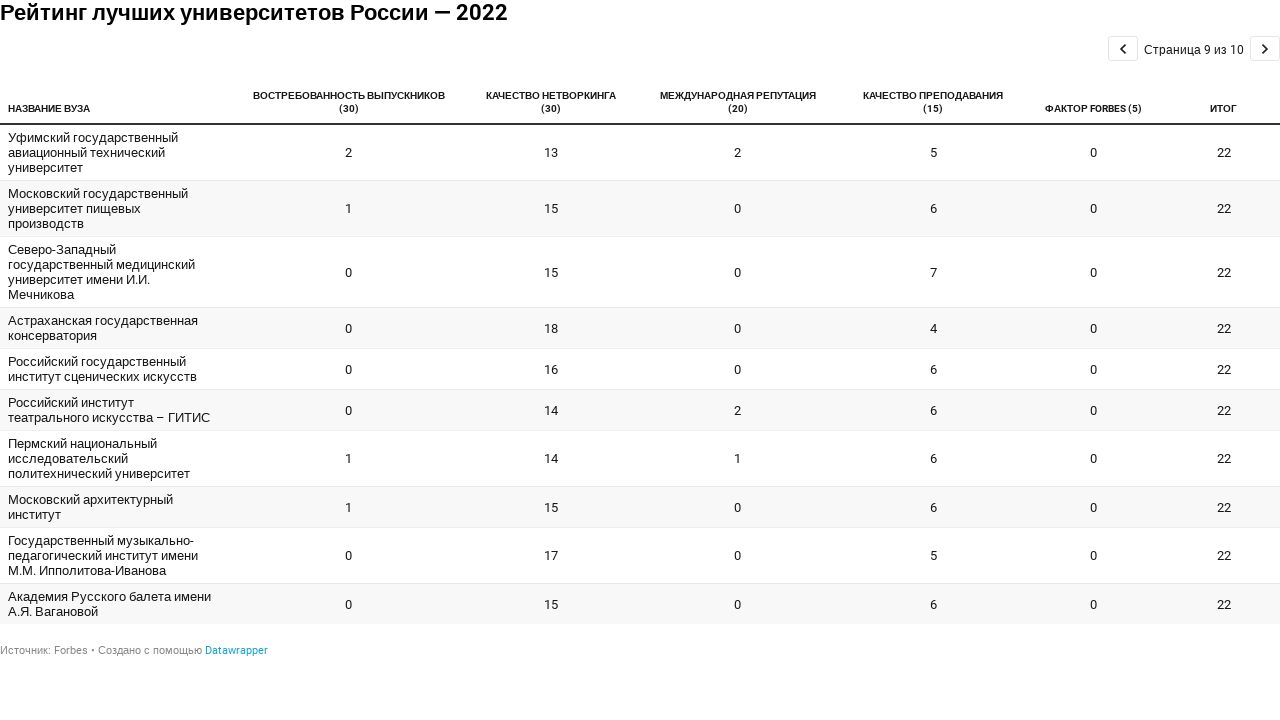

Verified table content is visible
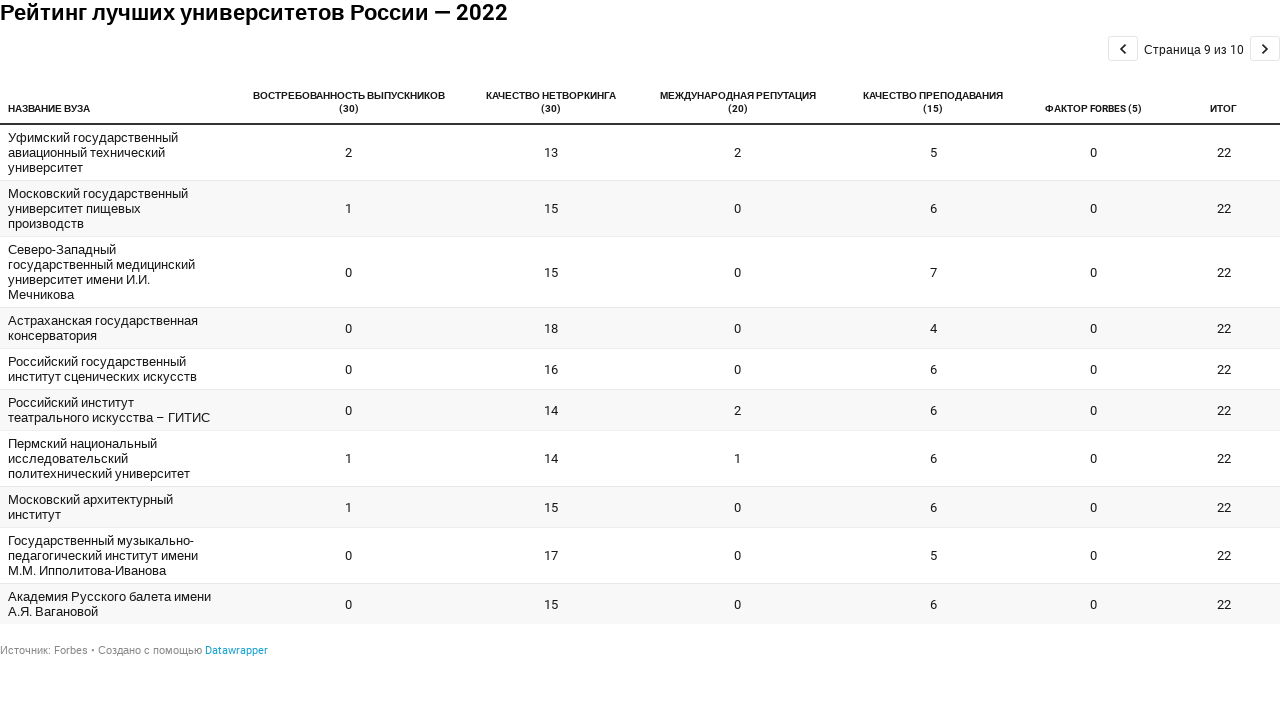

Clicked next button to navigate to page 10 at (1265, 48) on .next.svelte-1ya2siw
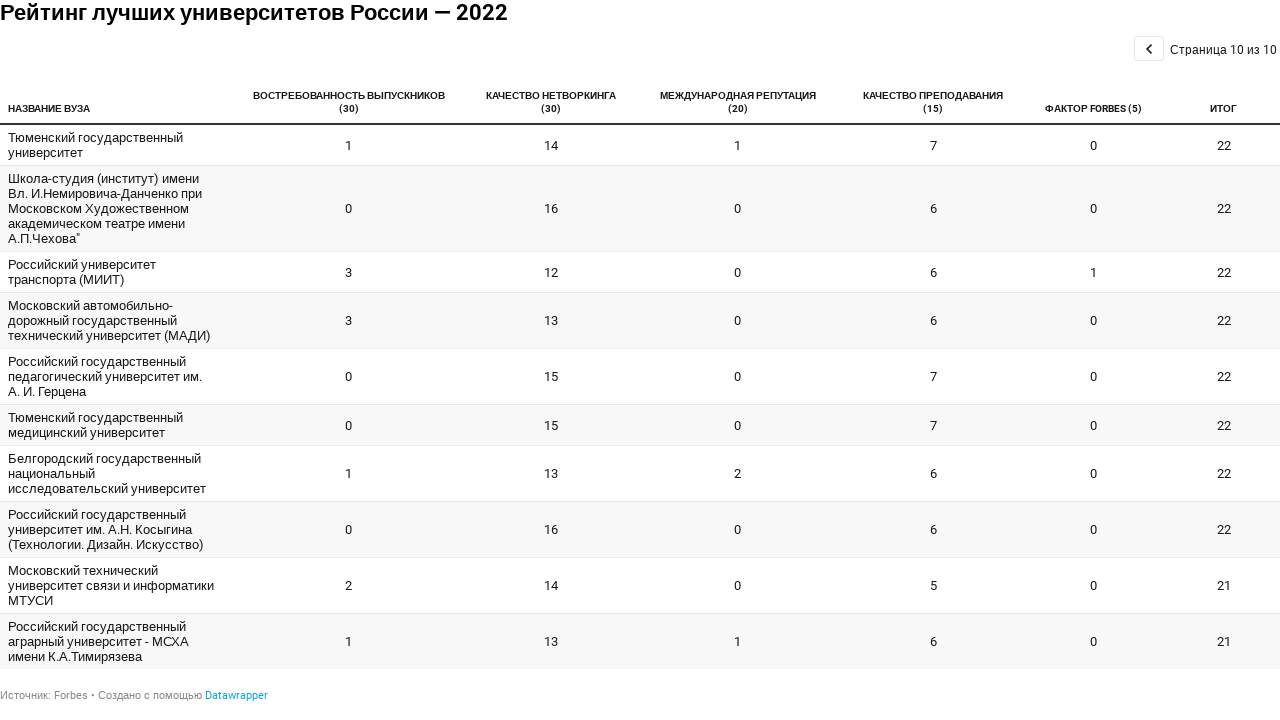

Waited for page transition to complete
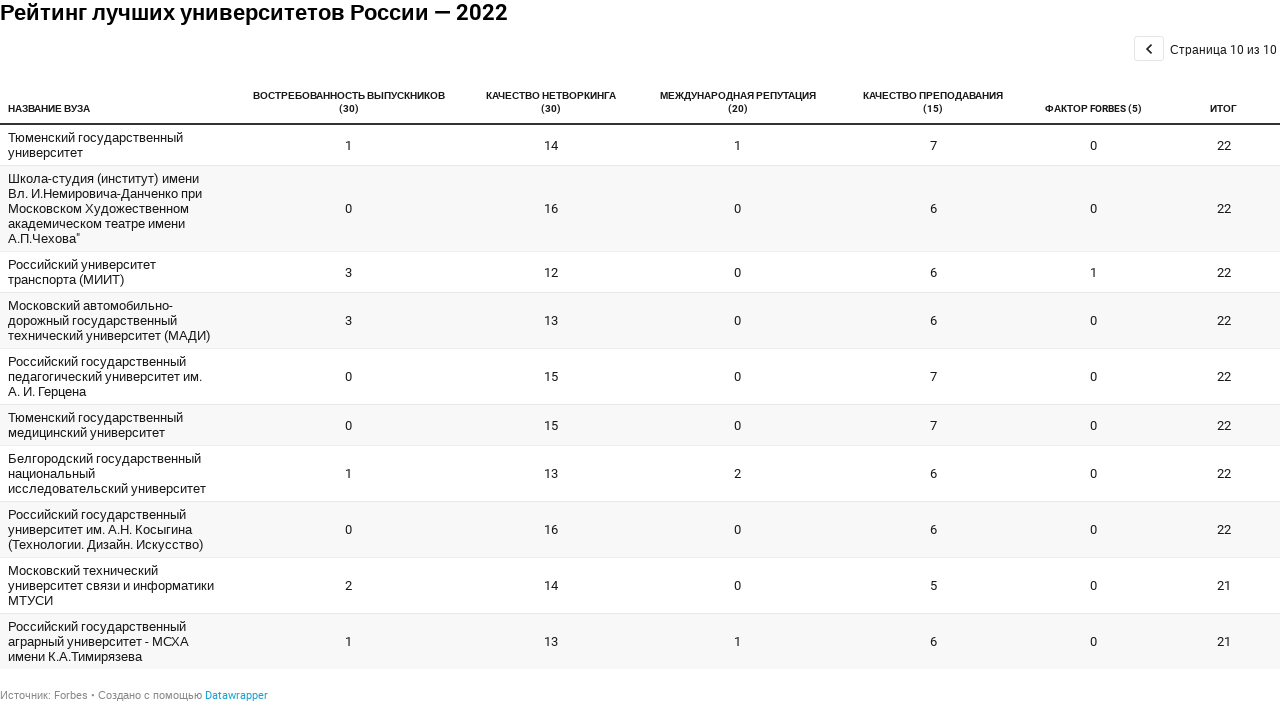

Verified table is visible on final page
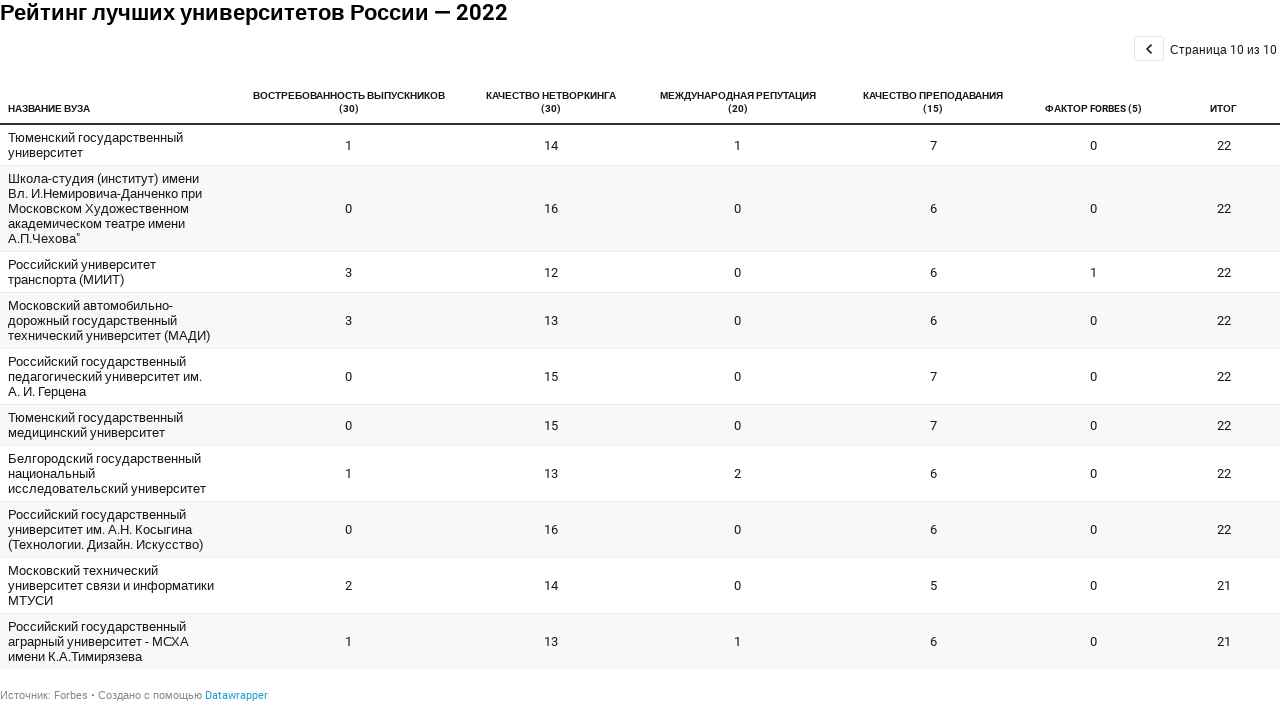

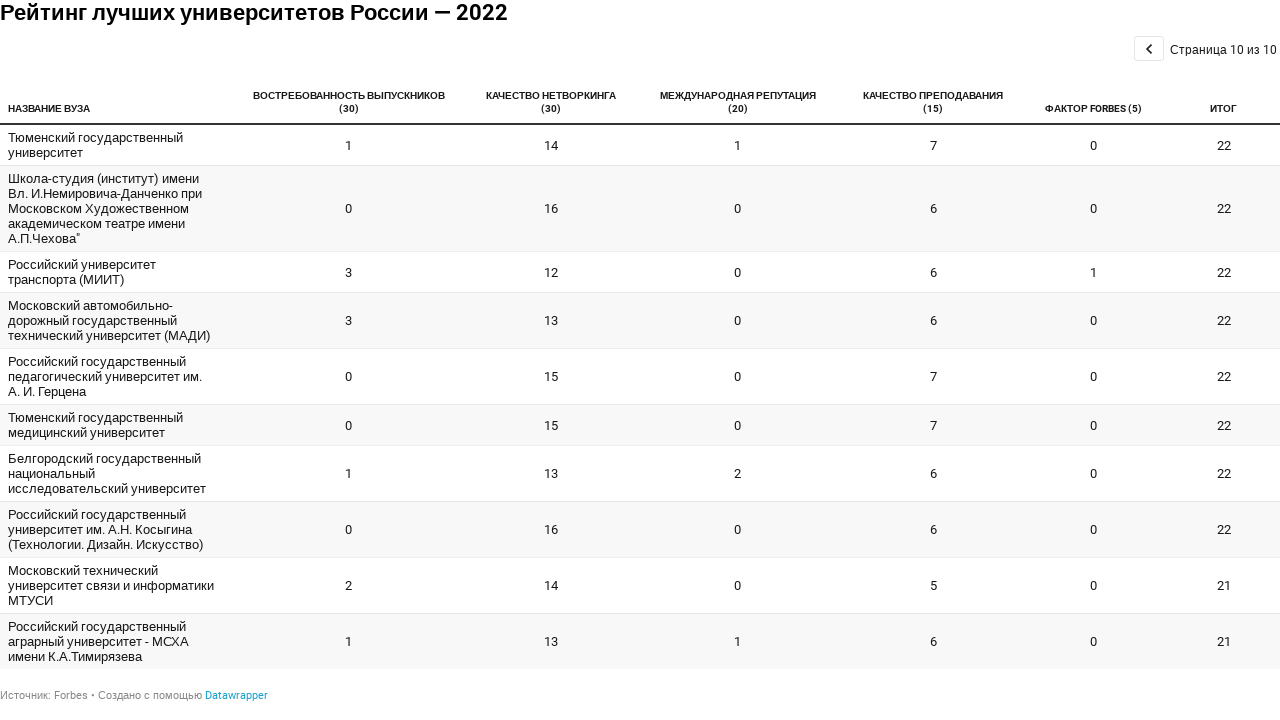